Tests jQuery UI drag and drop functionality by dragging an element and dropping it onto a target area, then navigating to another page via sidebar link

Starting URL: https://jqueryui.com/droppable/

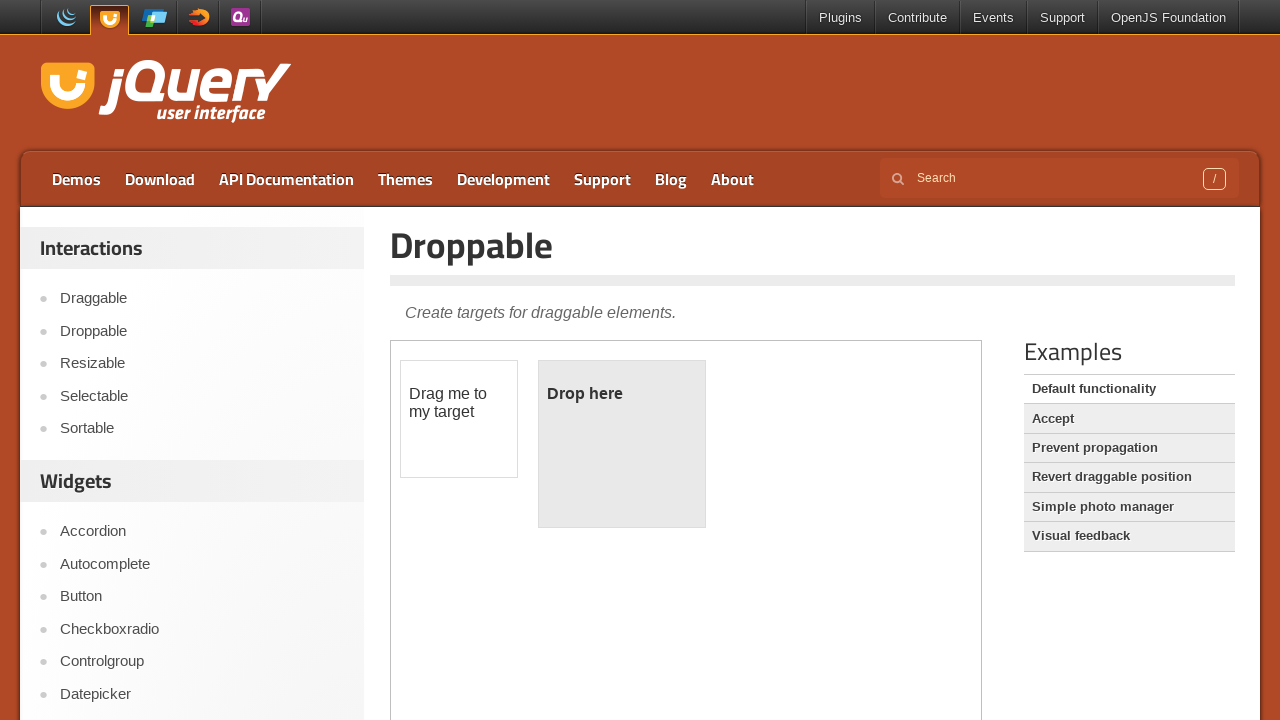

Located the first iframe containing the drag and drop demo
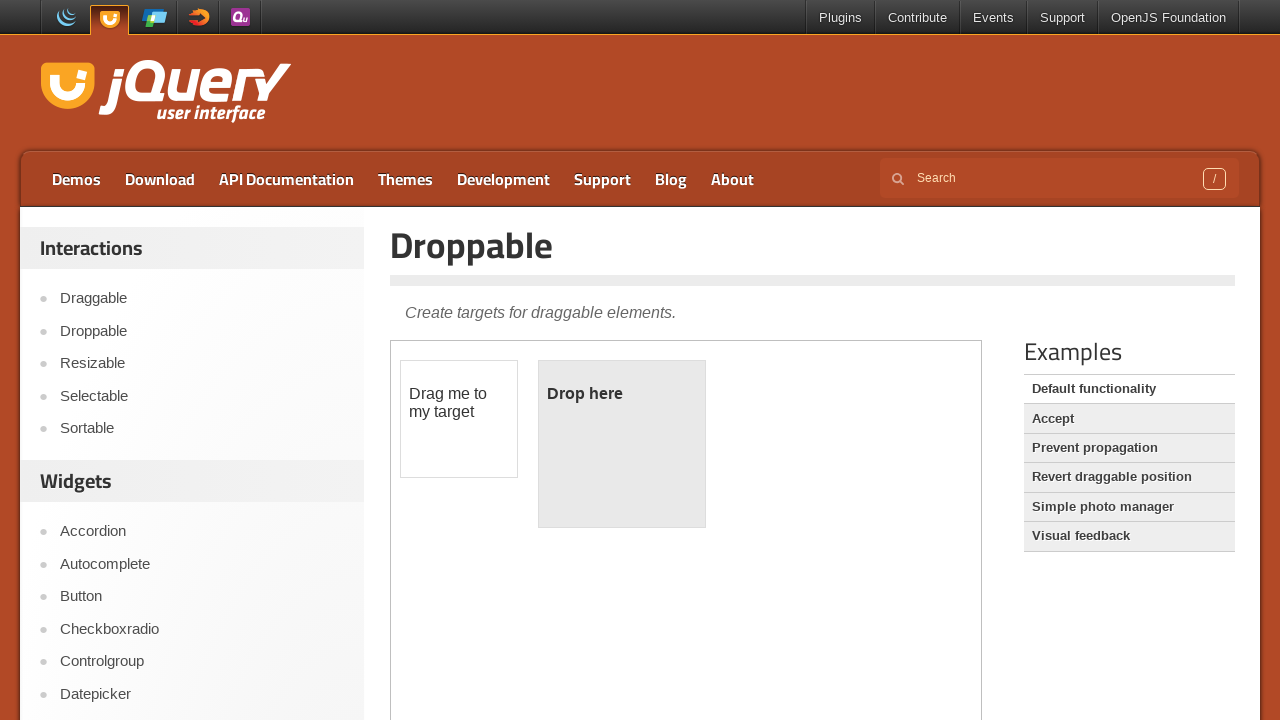

Located the draggable element with id 'draggable'
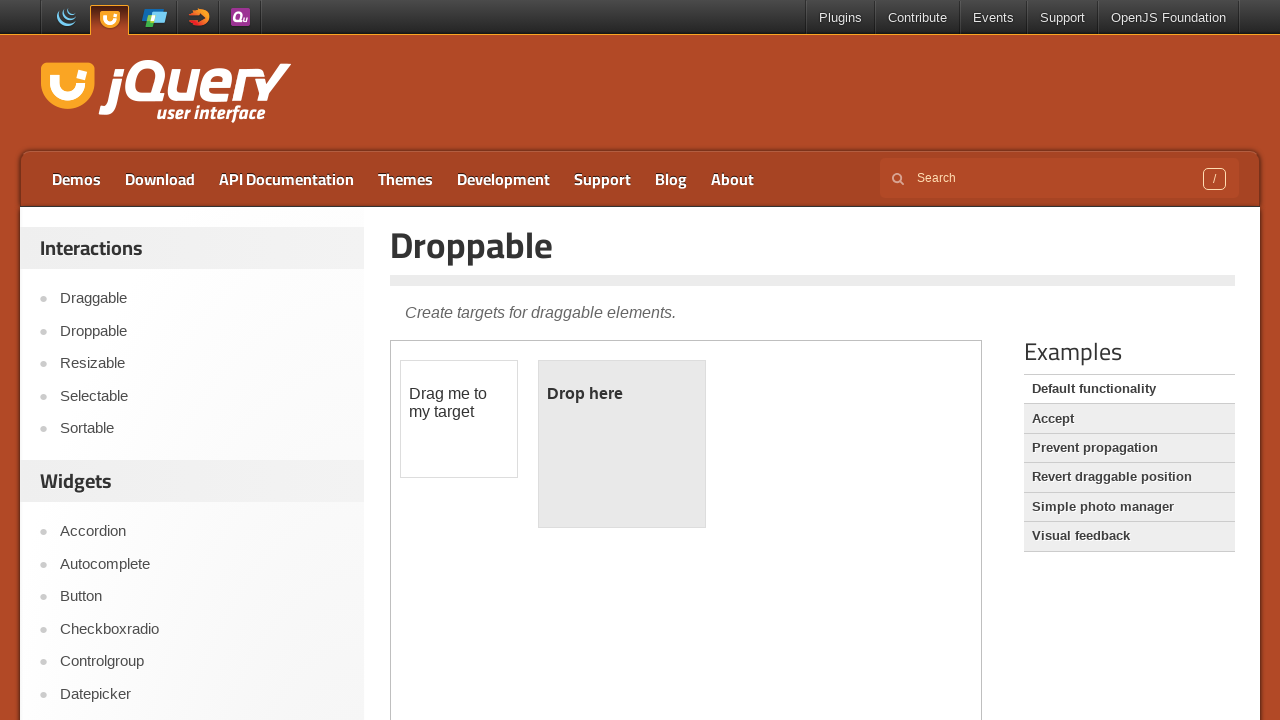

Located the droppable target element with id 'droppable'
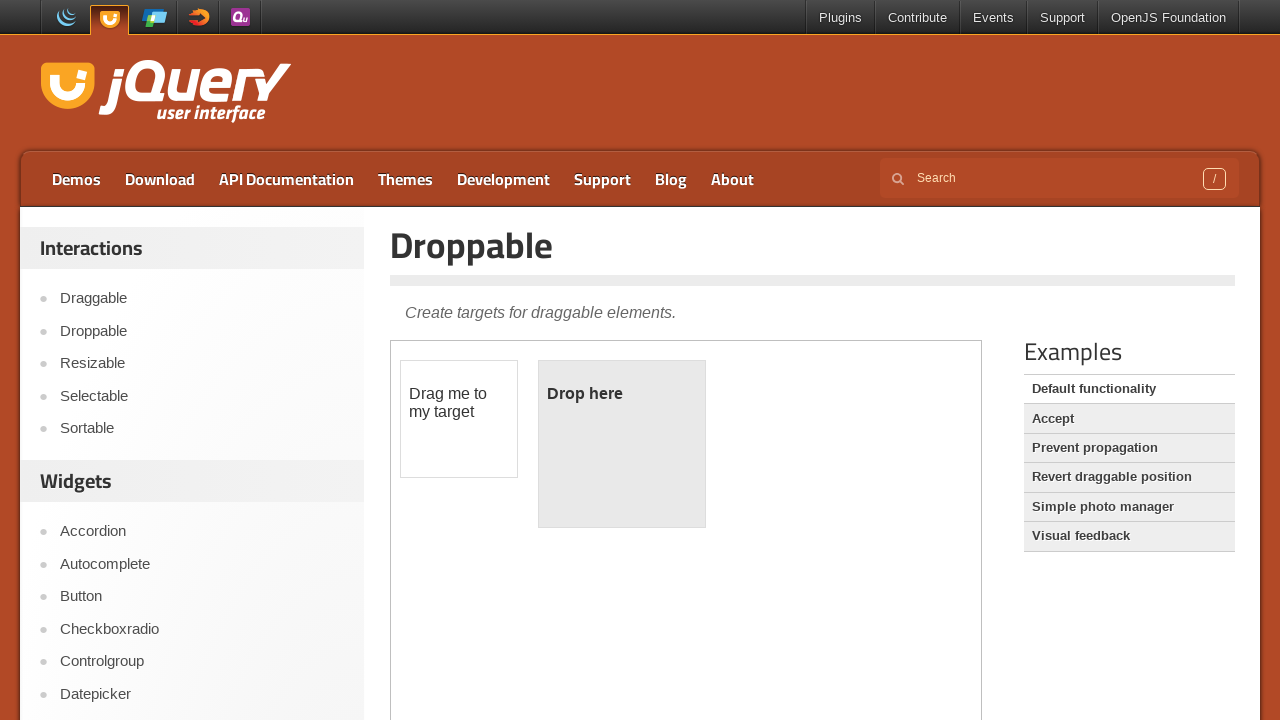

Dragged the draggable element onto the droppable target at (622, 444)
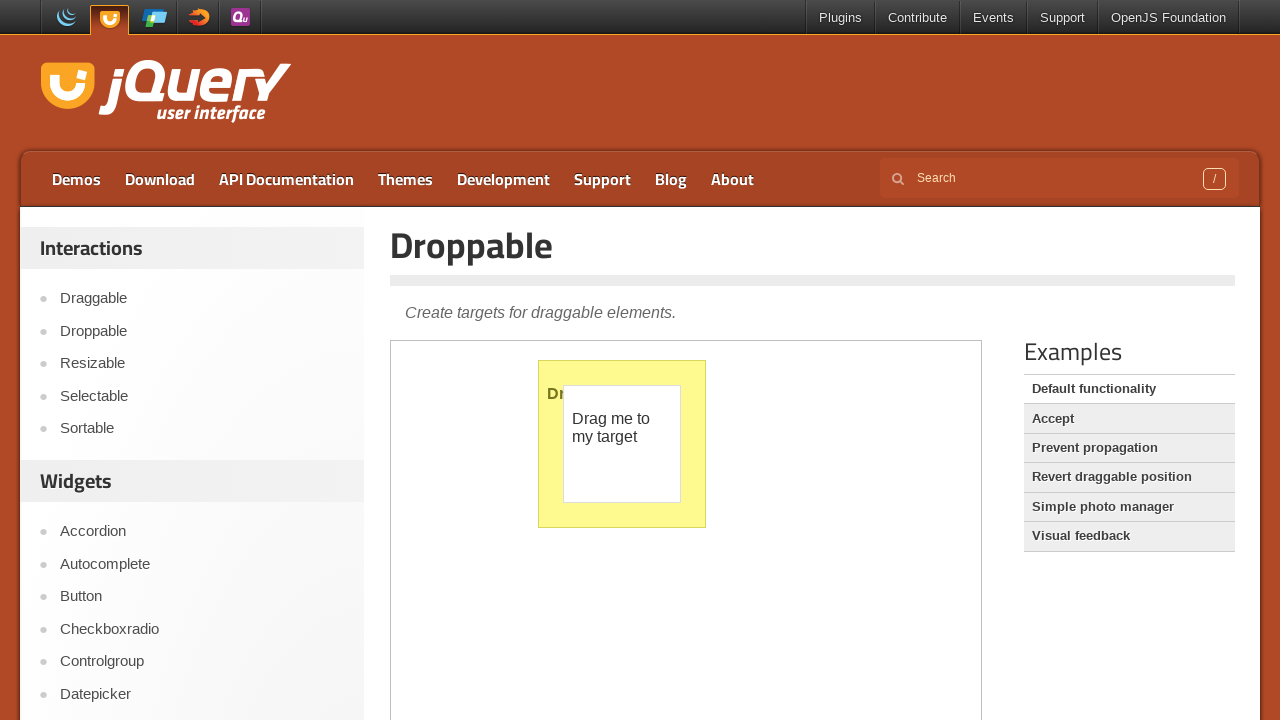

Clicked sidebar link to navigate to another demo page at (202, 597) on xpath=//aside[2]/ul/li[3]/a
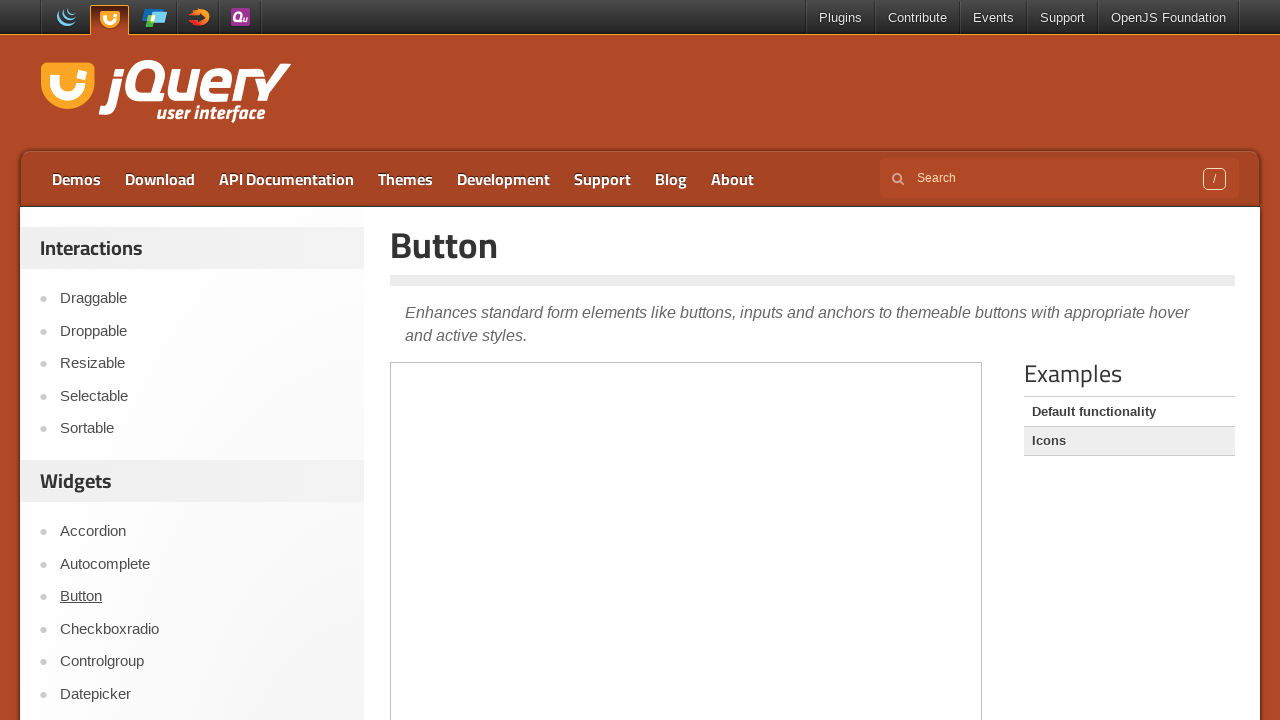

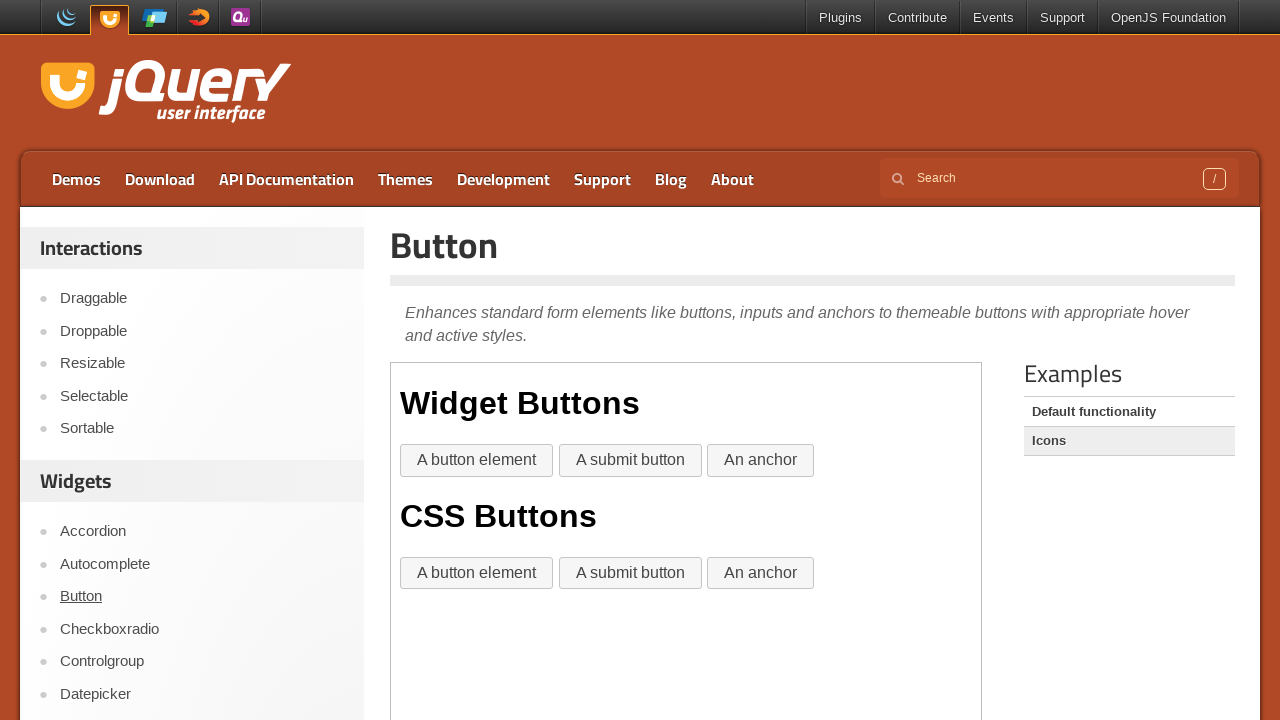